Tests a dynamic pricing page by waiting for a specific price, booking when the price reaches $100, solving a math problem, and submitting the answer

Starting URL: http://suninjuly.github.io/explicit_wait2.html

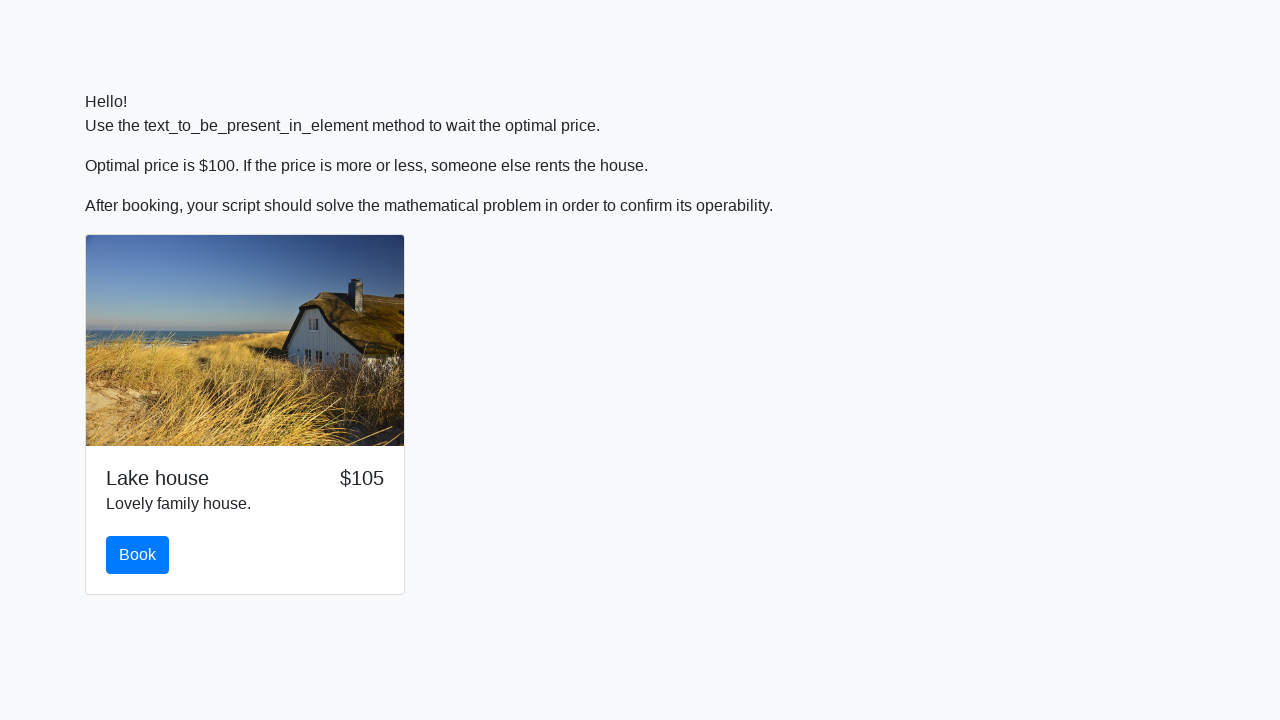

Waited for price to reach $100
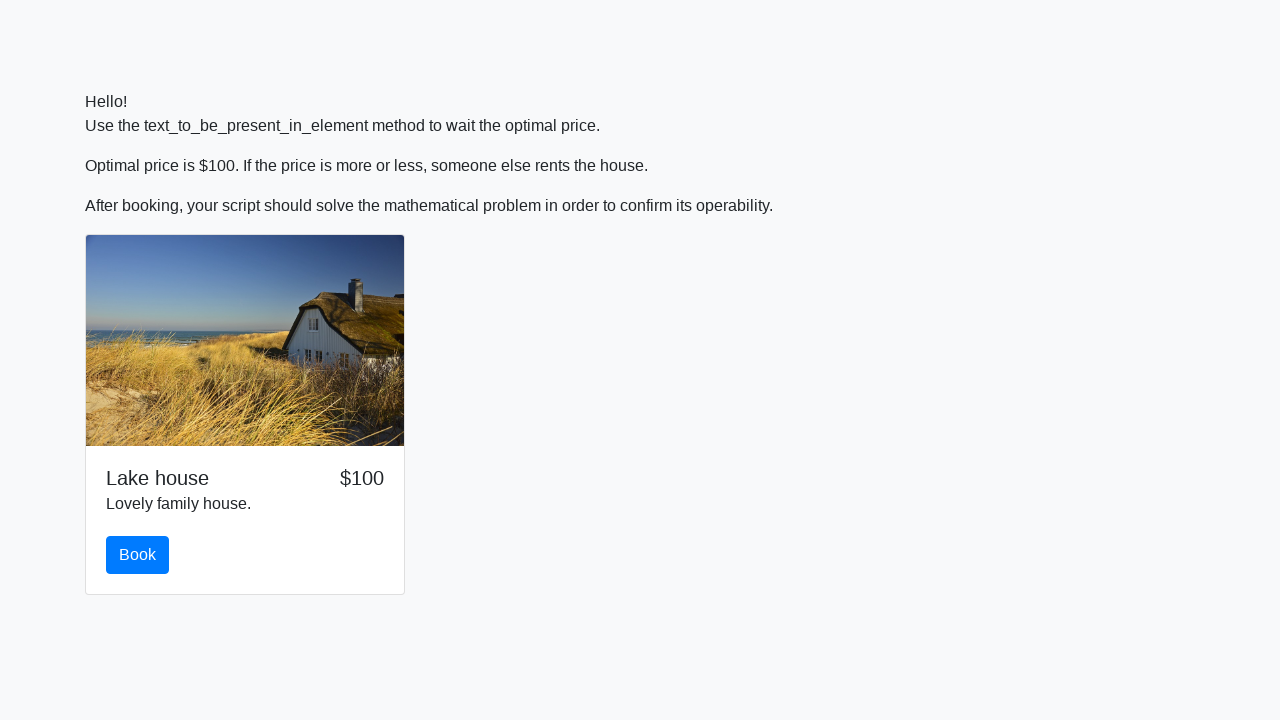

Clicked the book button at (138, 555) on button#book
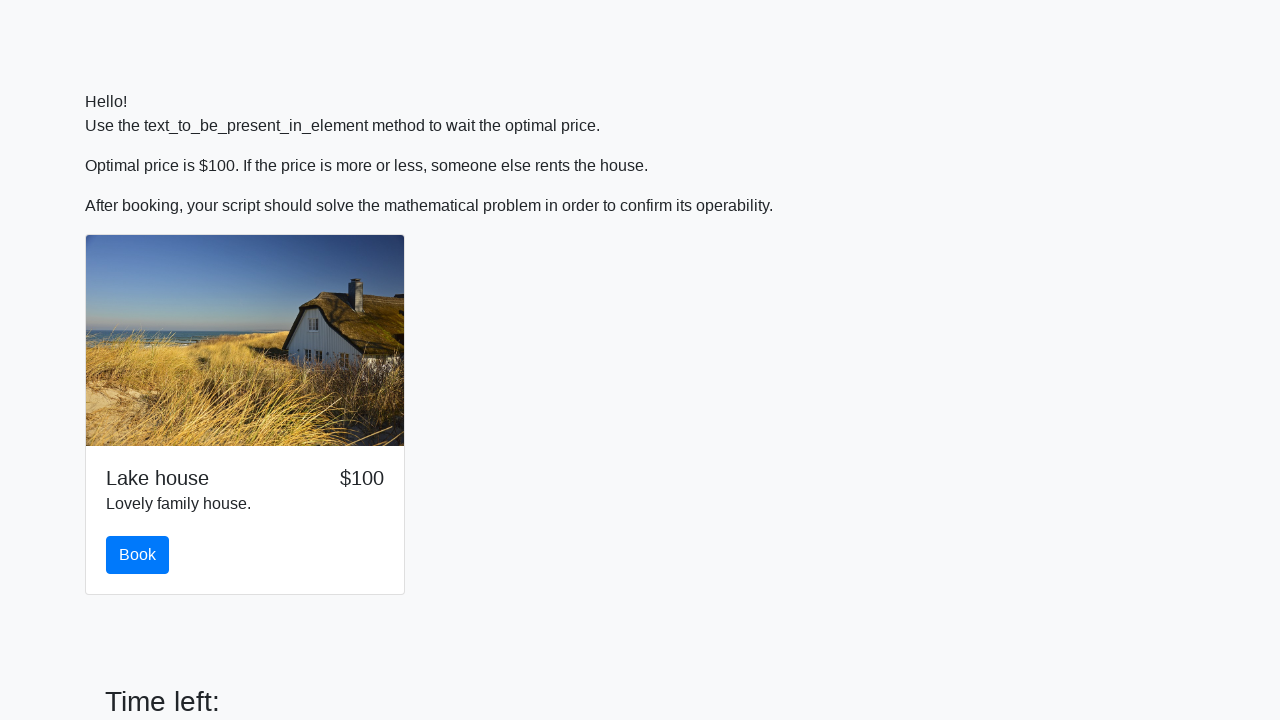

Retrieved input value: 848
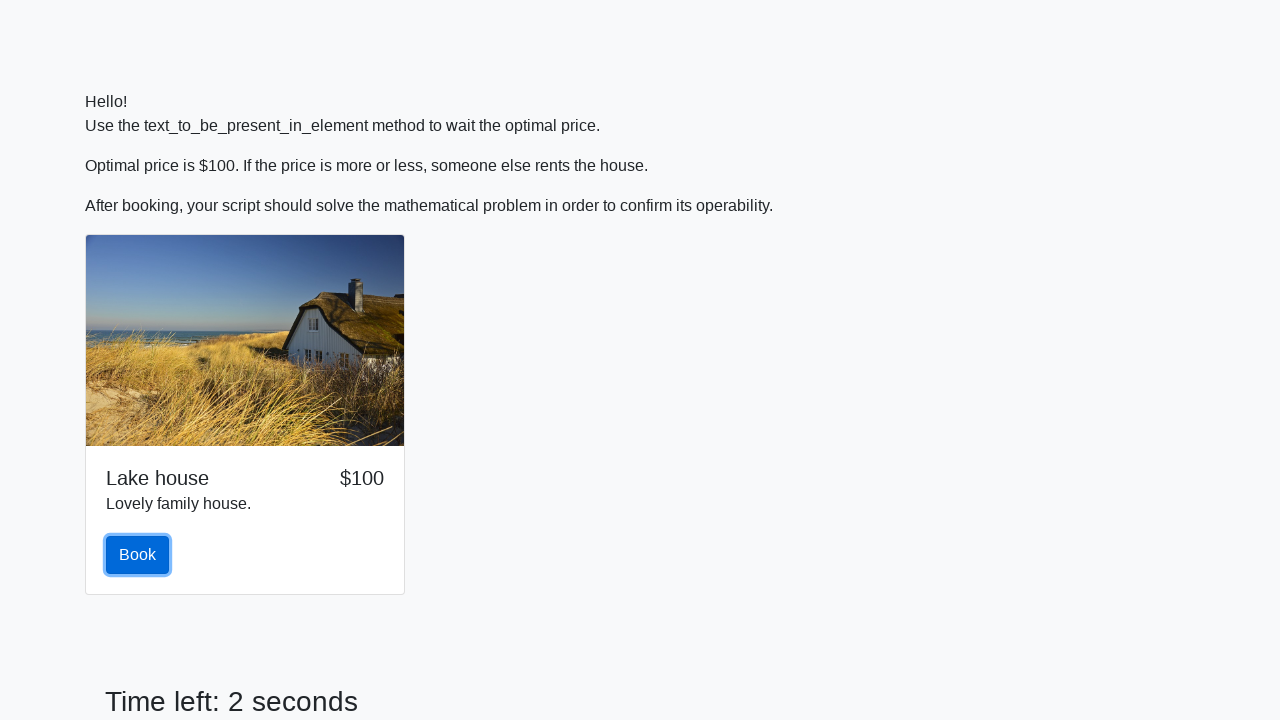

Calculated result: 1.0064687495975595
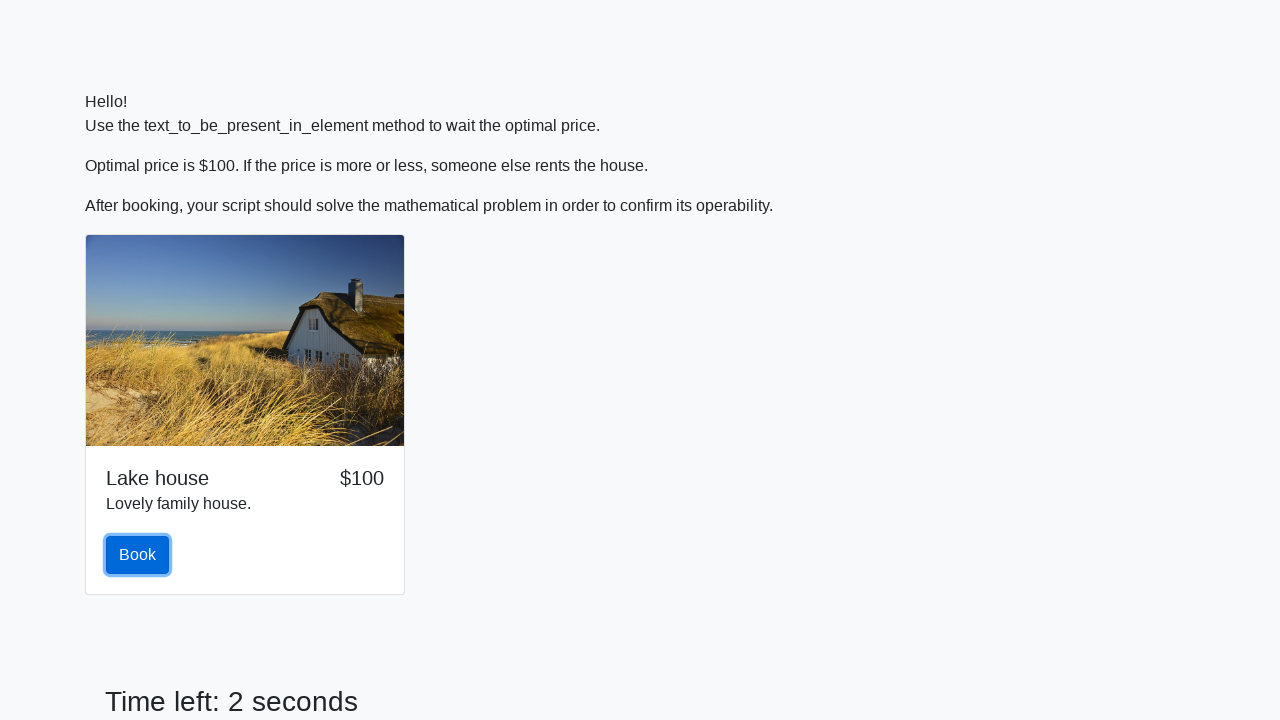

Filled answer field with calculated value on input#answer
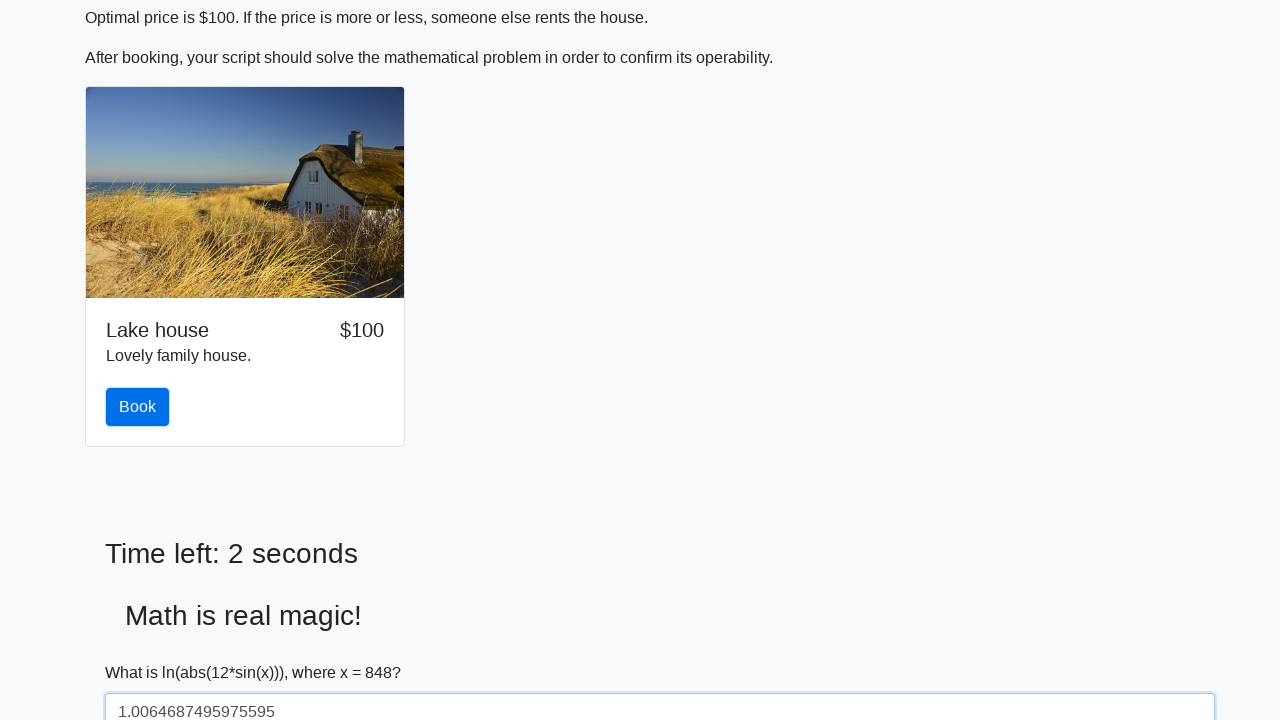

Clicked solve button to submit answer at (143, 651) on button#solve
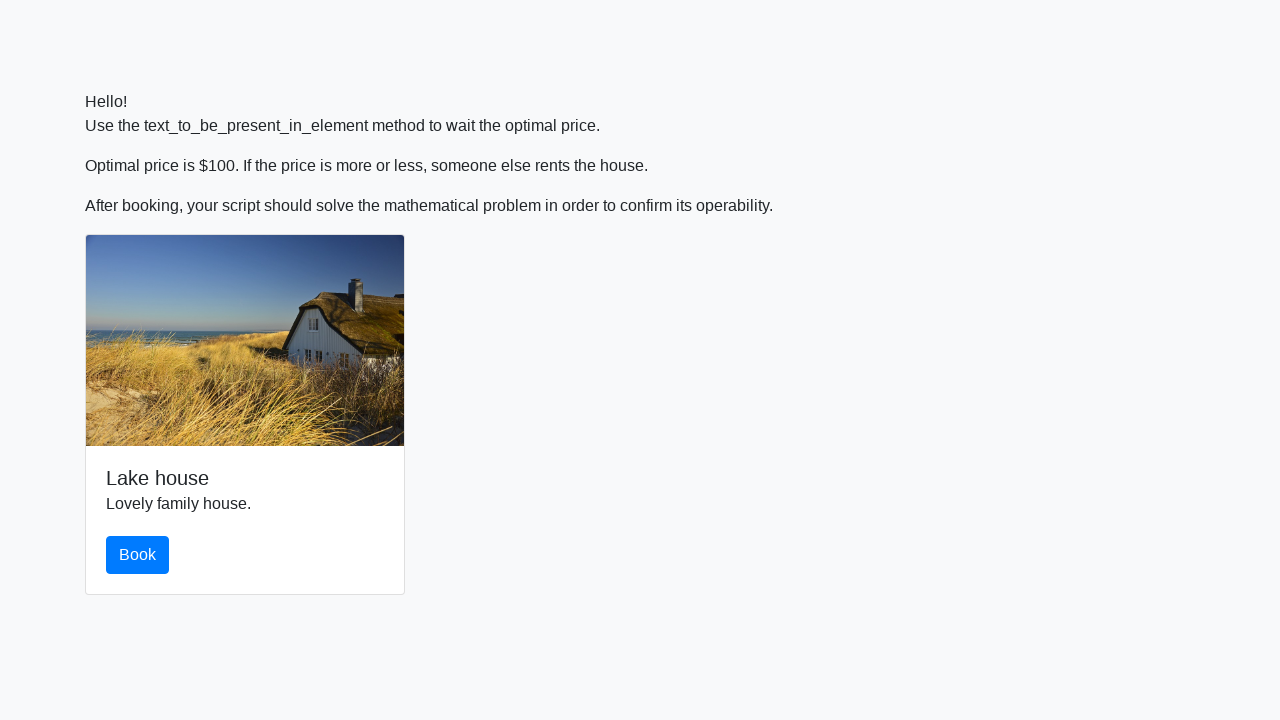

Alert dialog handler registered and accepted
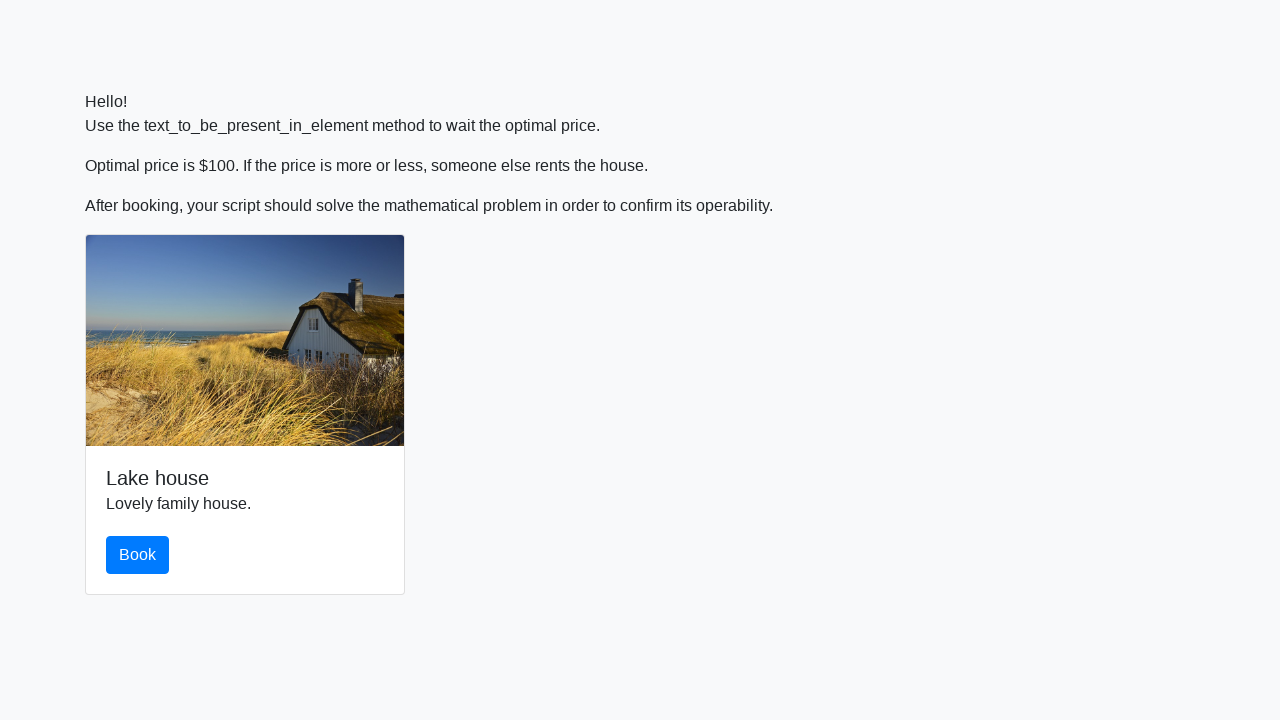

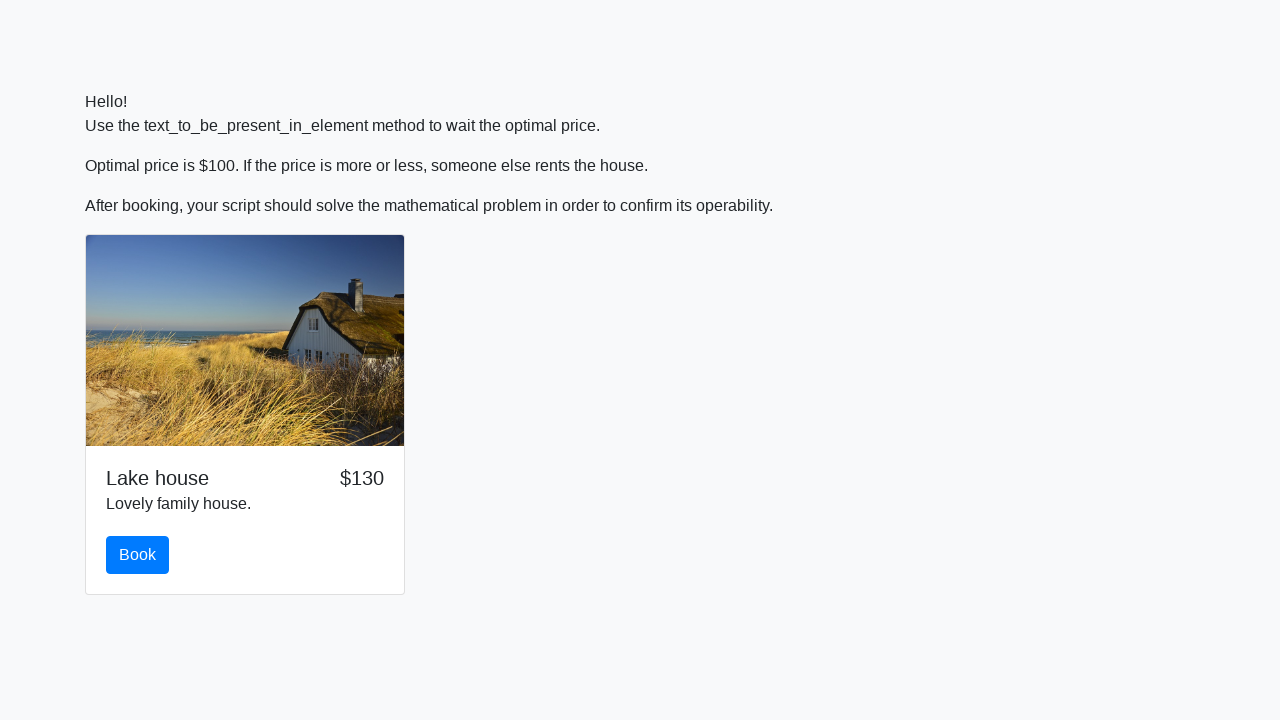